Tests alert prompt functionality by clicking a button to trigger a prompt alert, entering text into it, and accepting the alert

Starting URL: https://demoqa.com/alerts

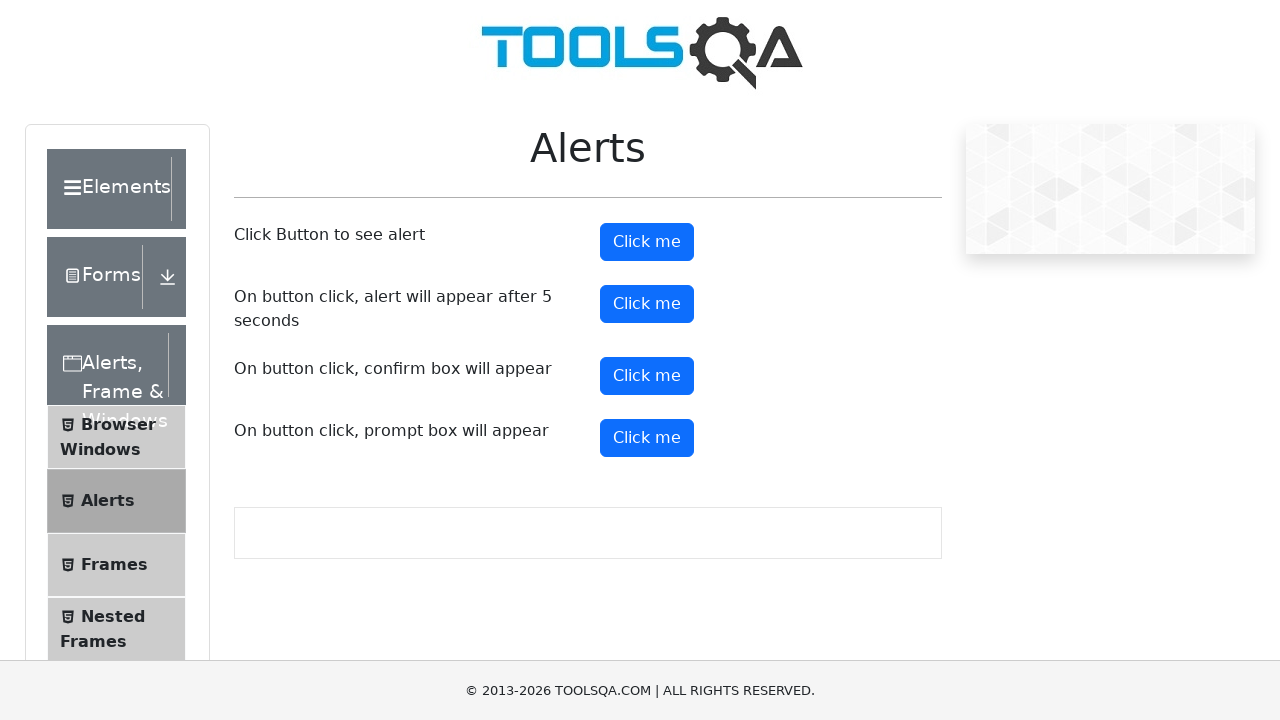

Clicked prompt button to trigger alert at (647, 438) on #promtButton
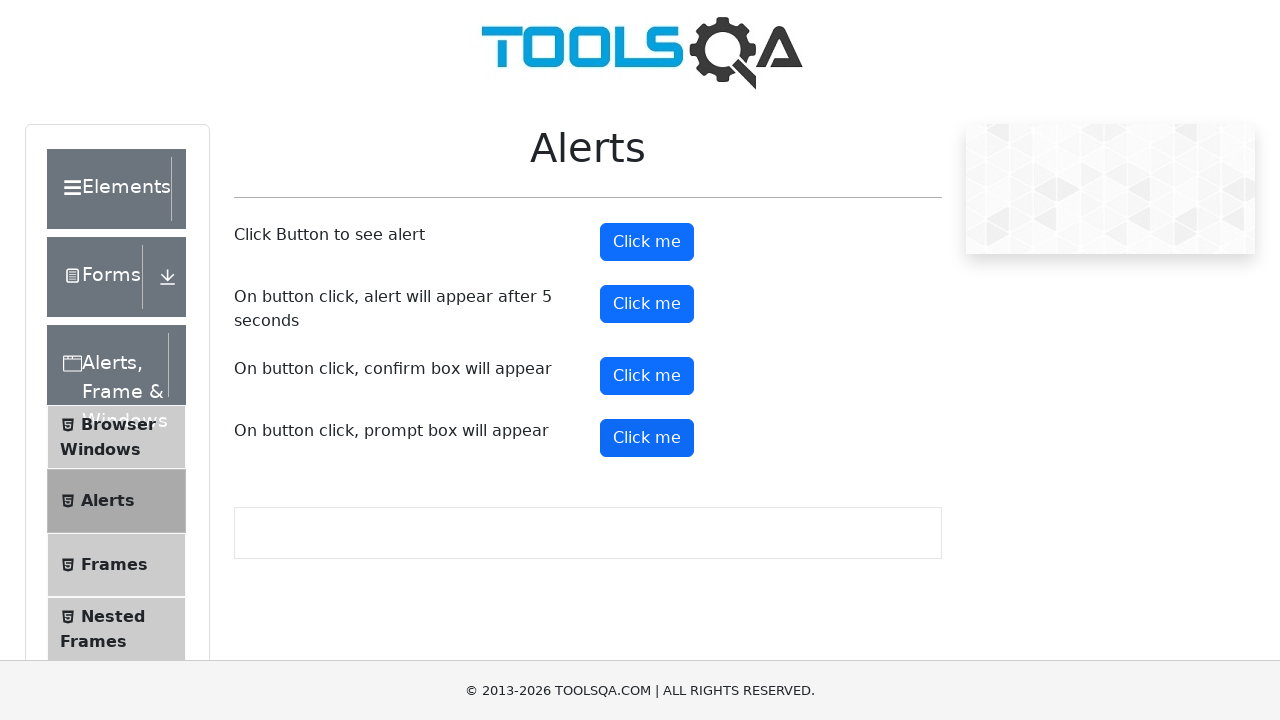

Set up dialog handler to accept prompt with text 'mahesh123'
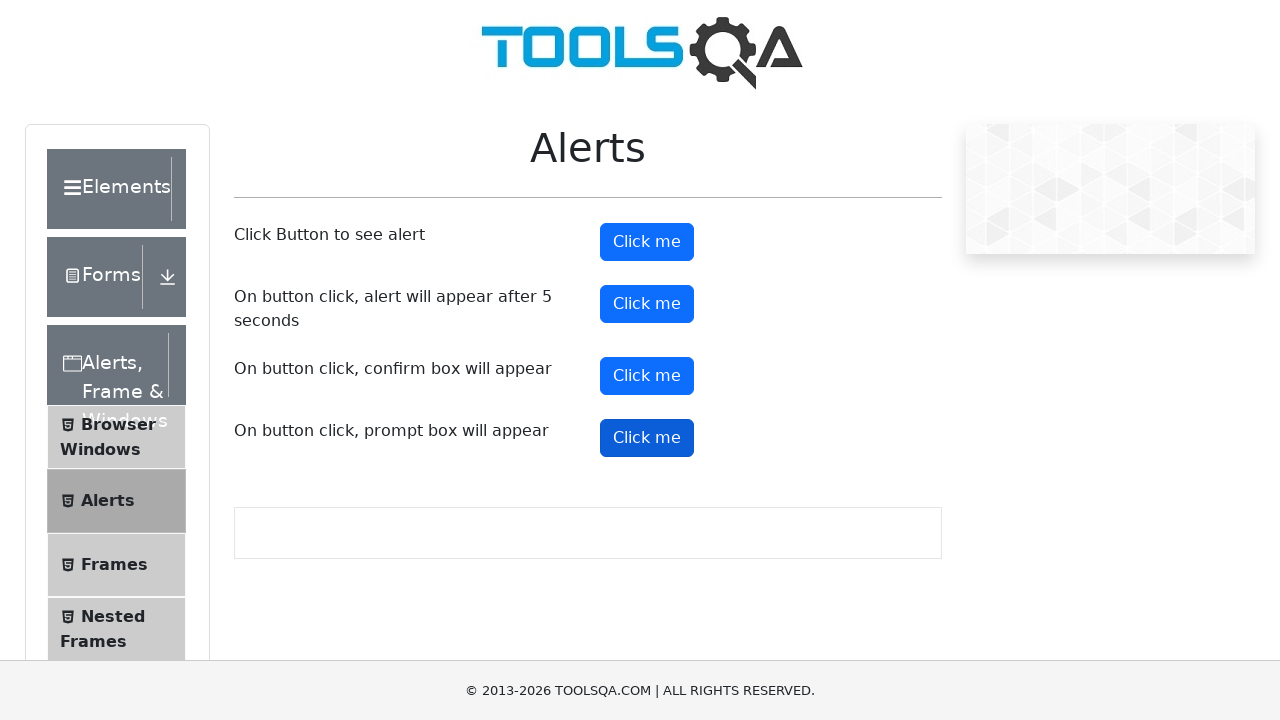

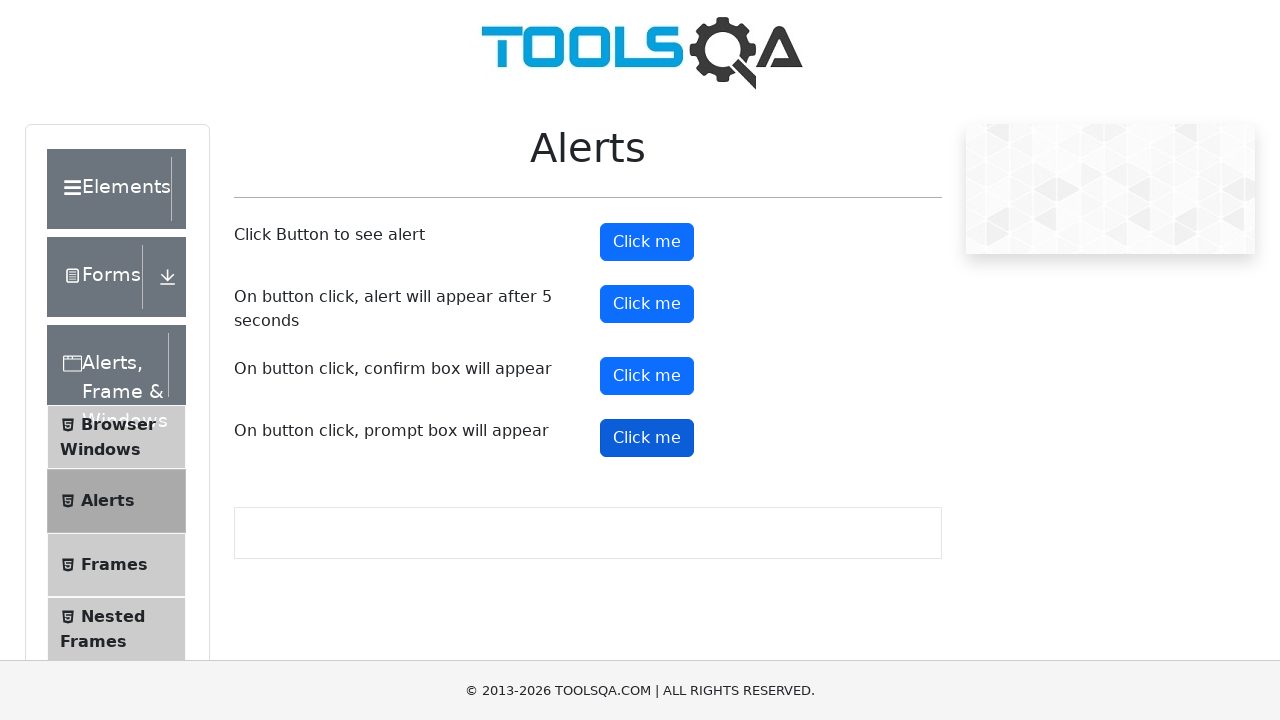